Tests page scrolling functionality using JavaScript execution, scrolls the main page and then scrolls within a fixed-header table element to verify scroll behavior on a practice automation page.

Starting URL: https://rahulshettyacademy.com/AutomationPractice/

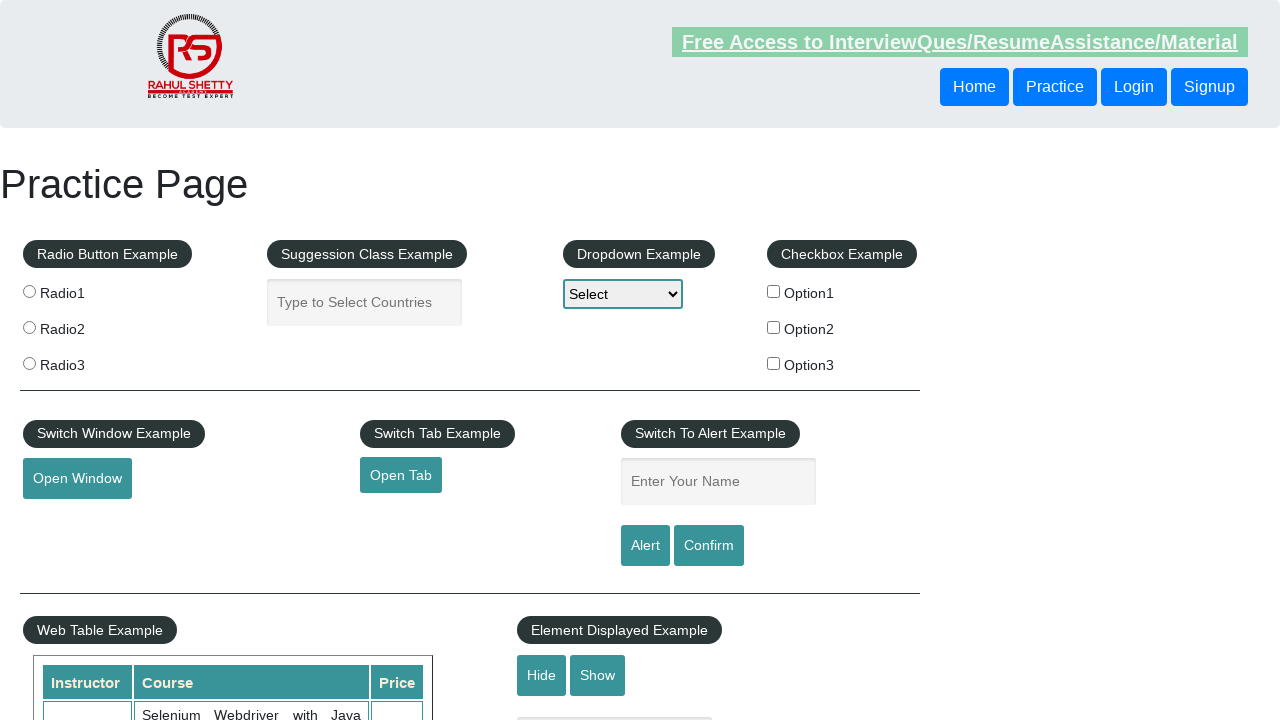

Scrolled main page down by 500 pixels using JavaScript
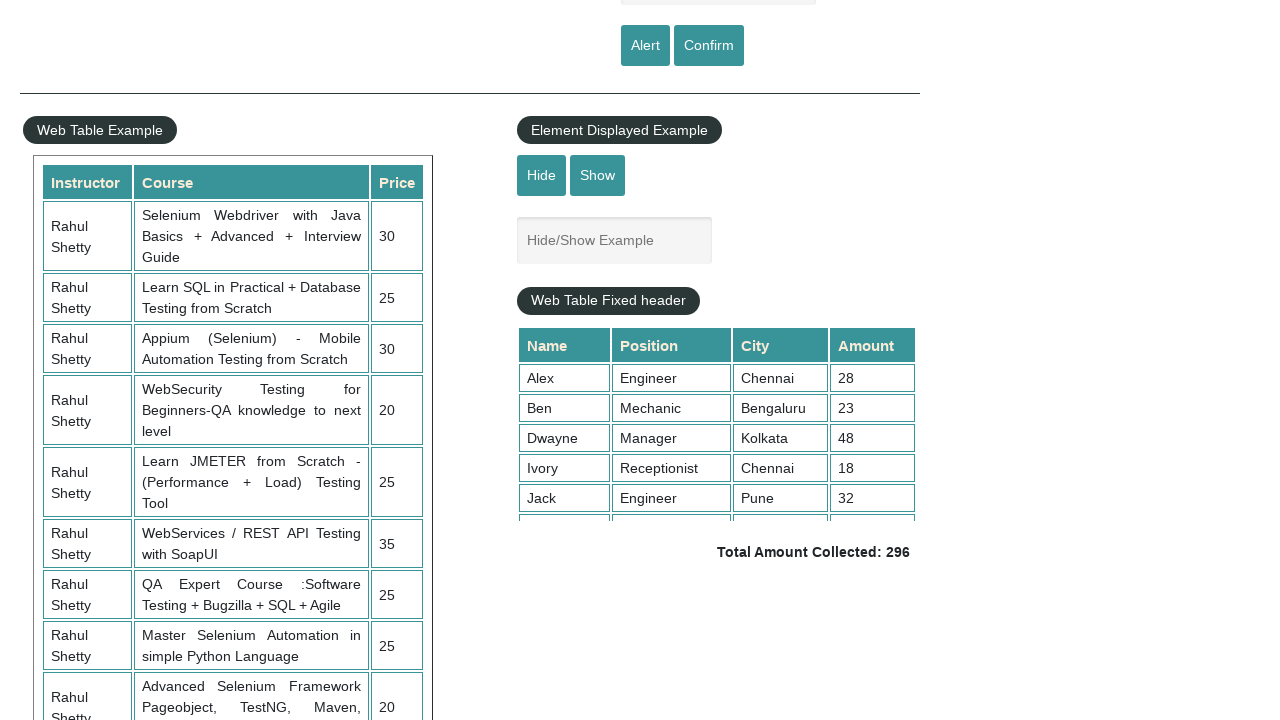

Waited 1 second for main page scroll to complete
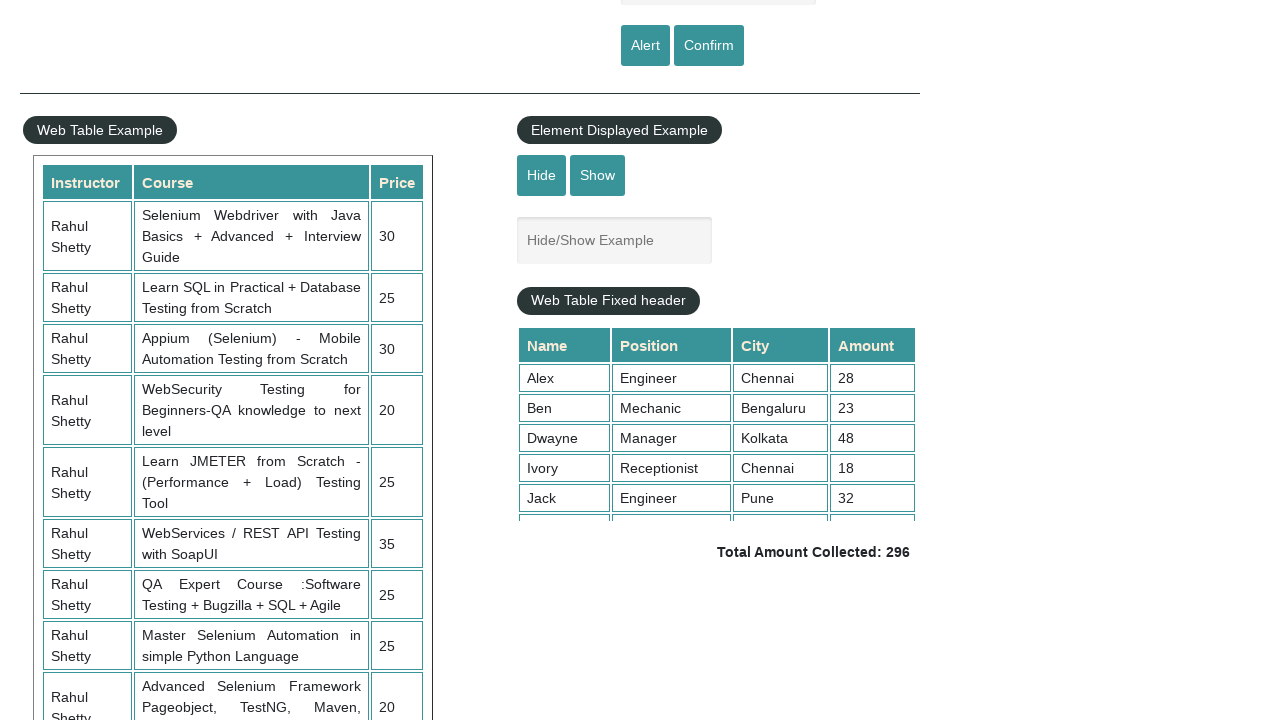

Scrolled fixed-header table element to position 5000 pixels using JavaScript
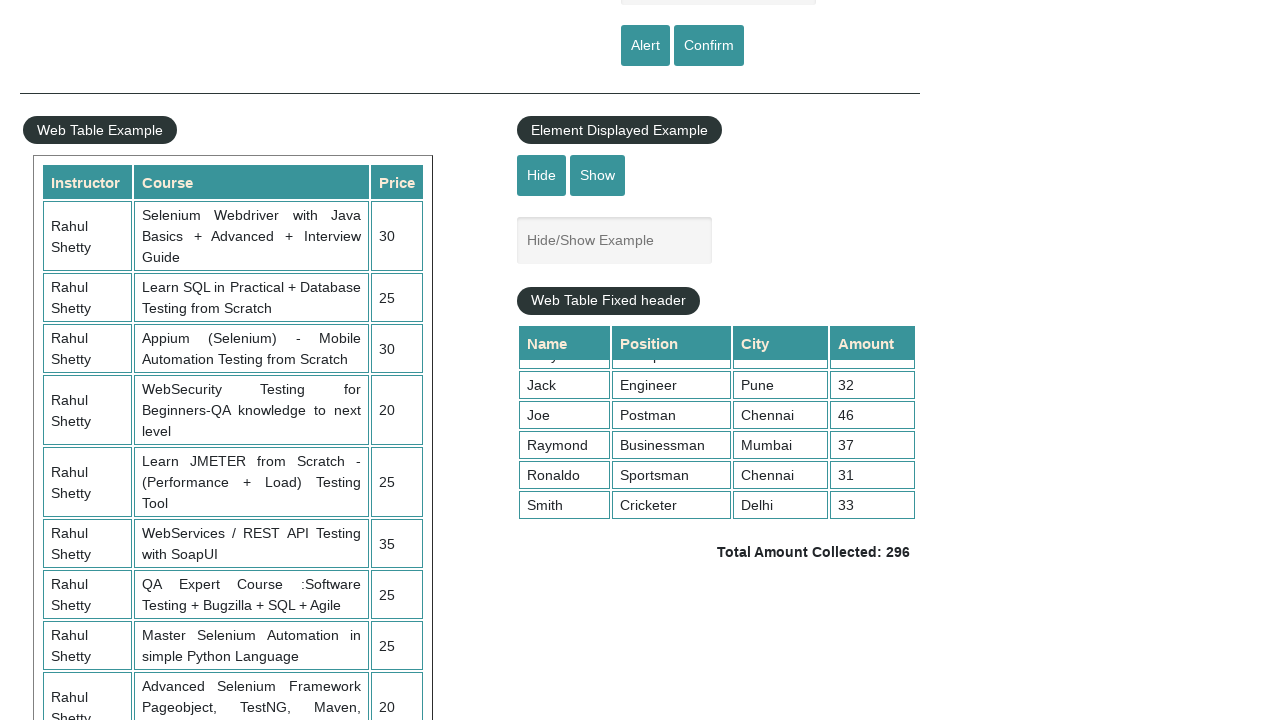

Waited 1 second for table scroll to complete
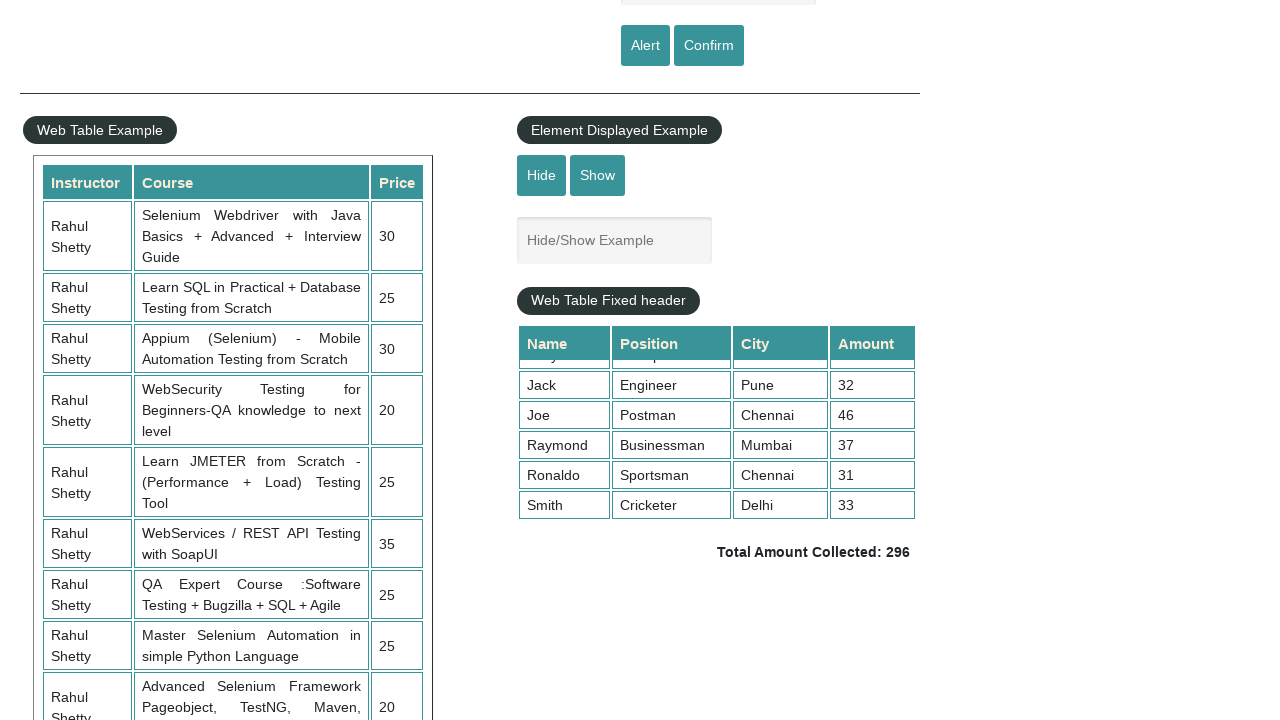

Confirmed table data is visible - 4th column cell found
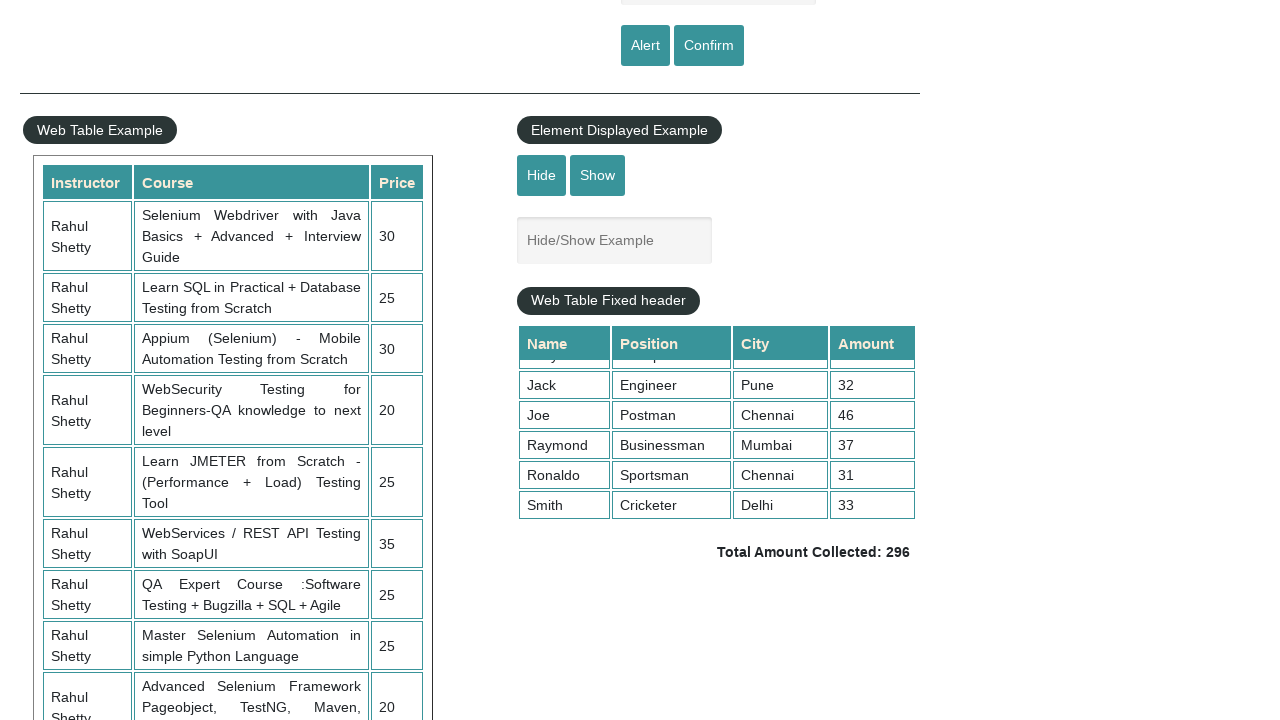

Confirmed total amount element is present on the page
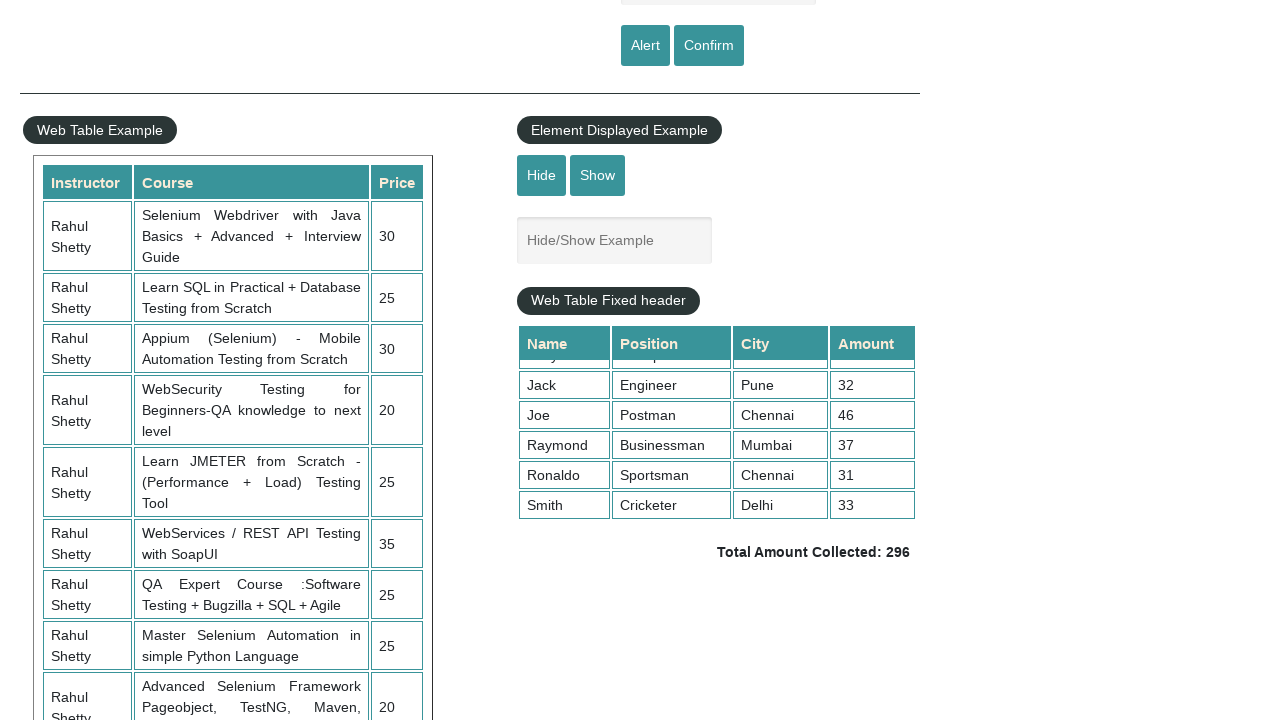

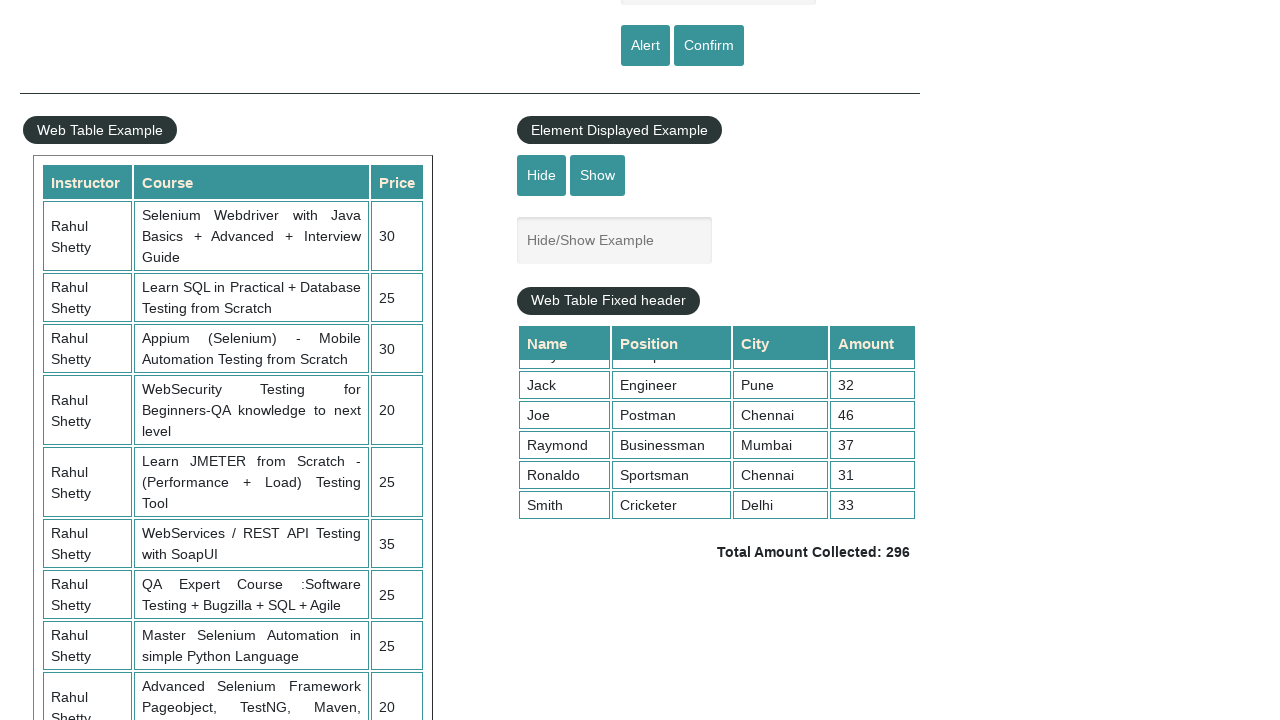